Navigates to Expedia homepage and checks the visibility state of a date picker button element

Starting URL: https://www.expedia.com/

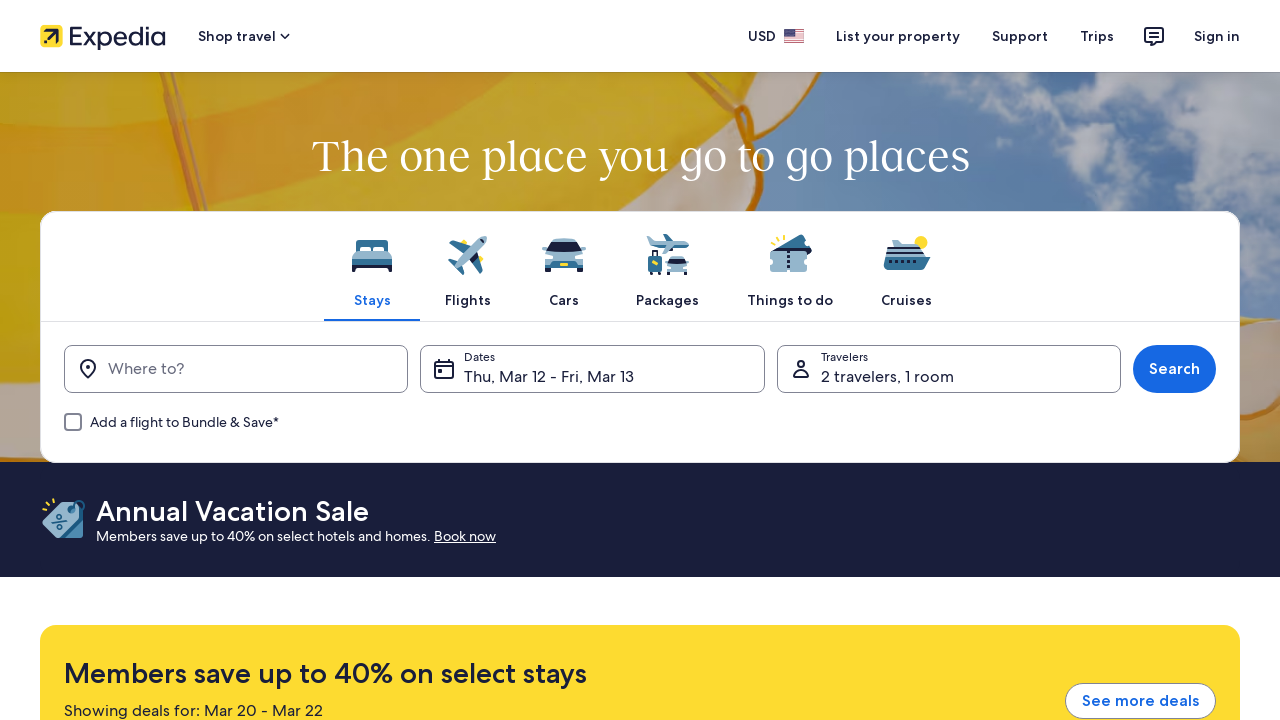

Navigated to Expedia homepage
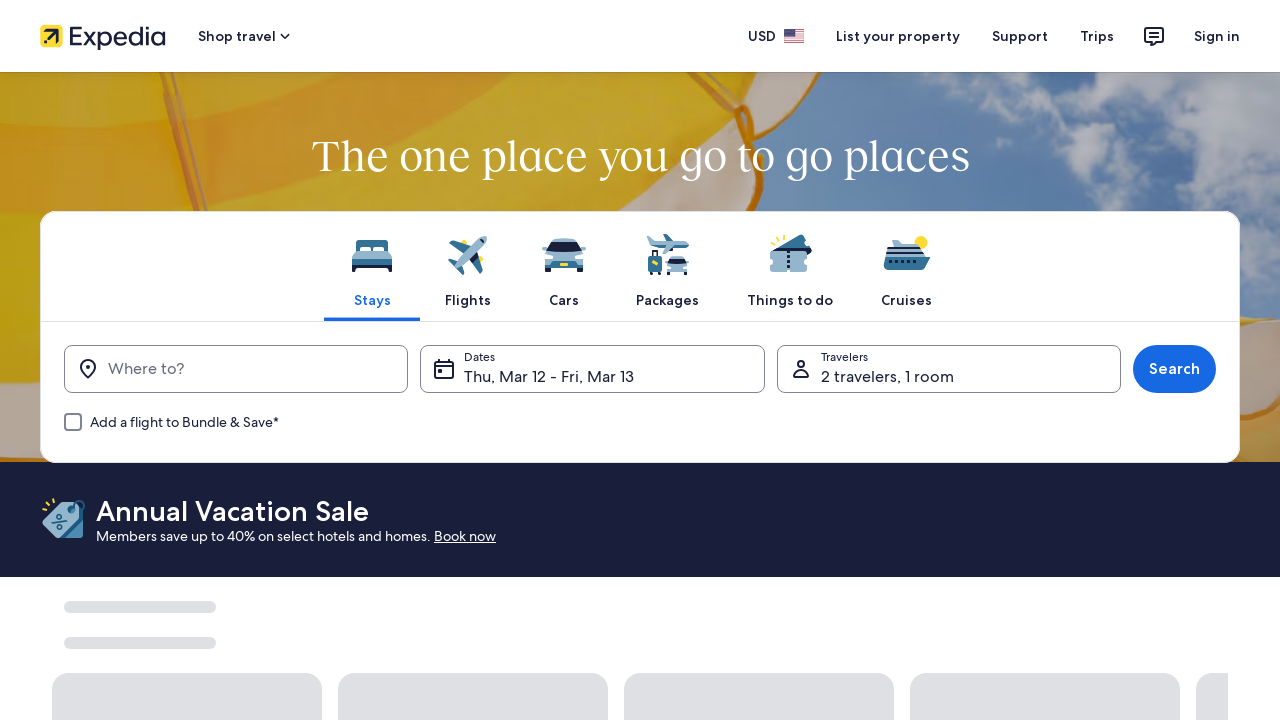

Located date picker button element with id 'd2-btn'
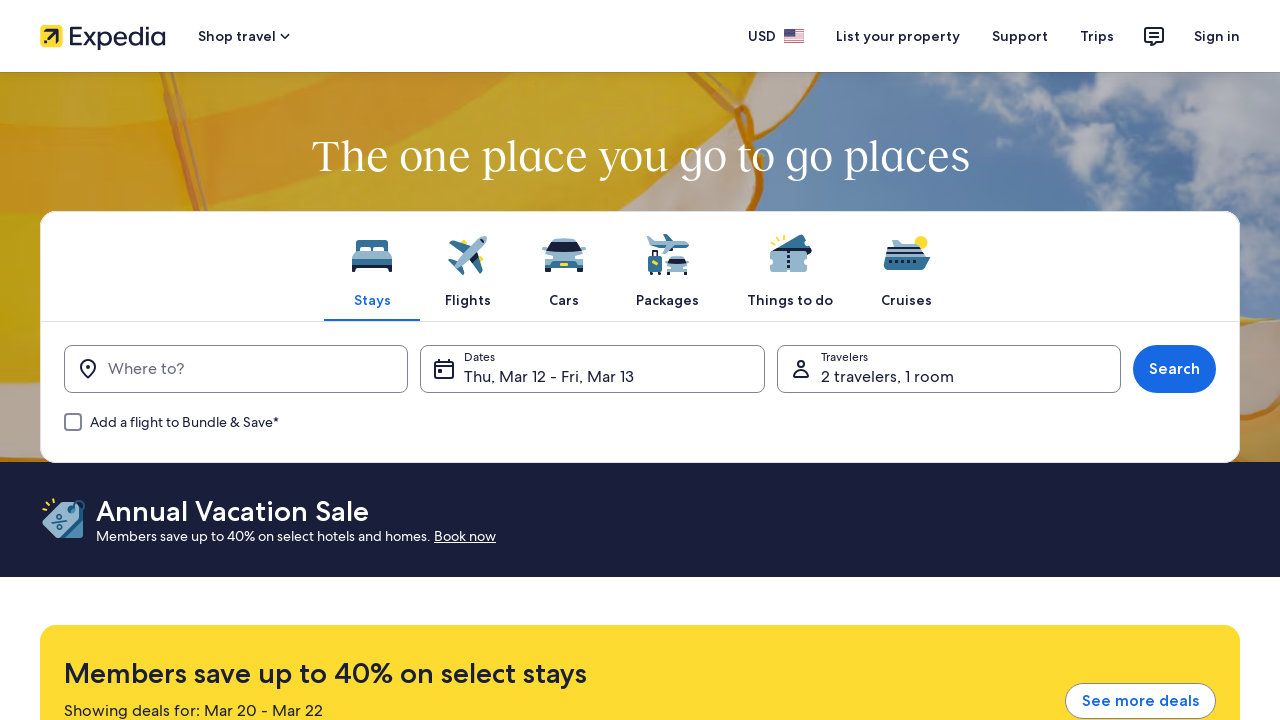

Checked visibility state of date picker button: False
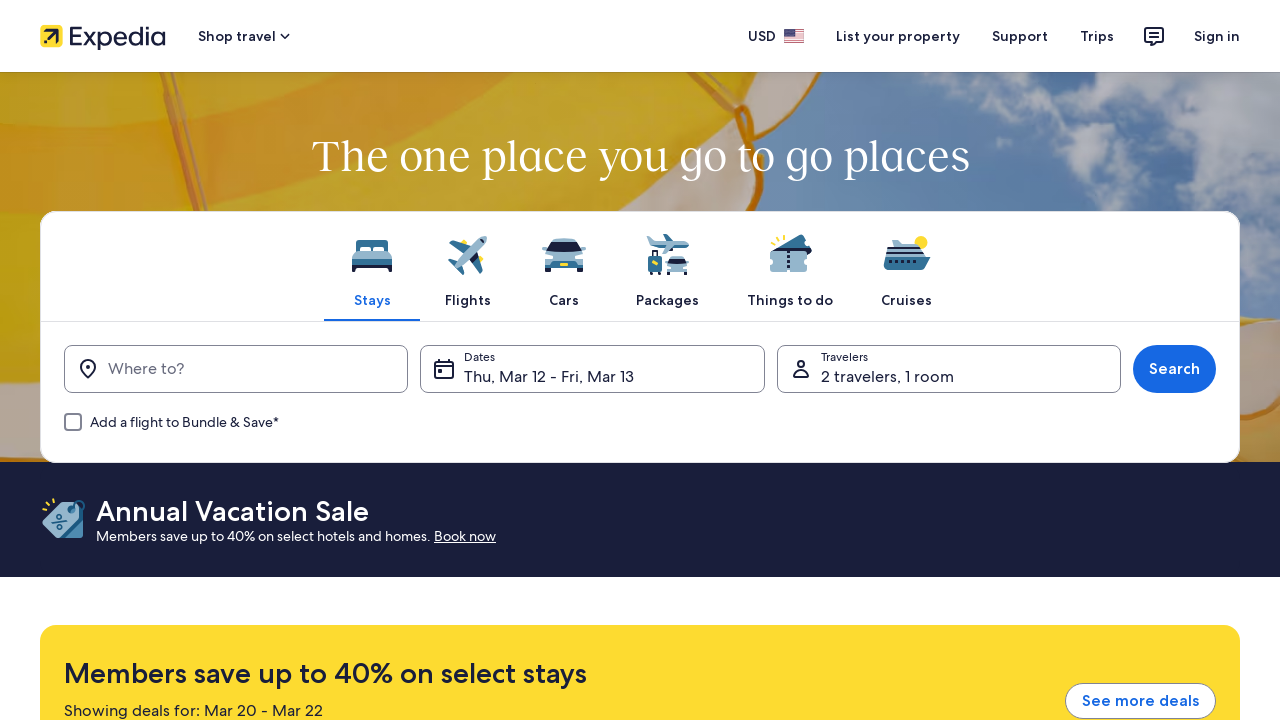

Printed visibility result: Element is visible: False
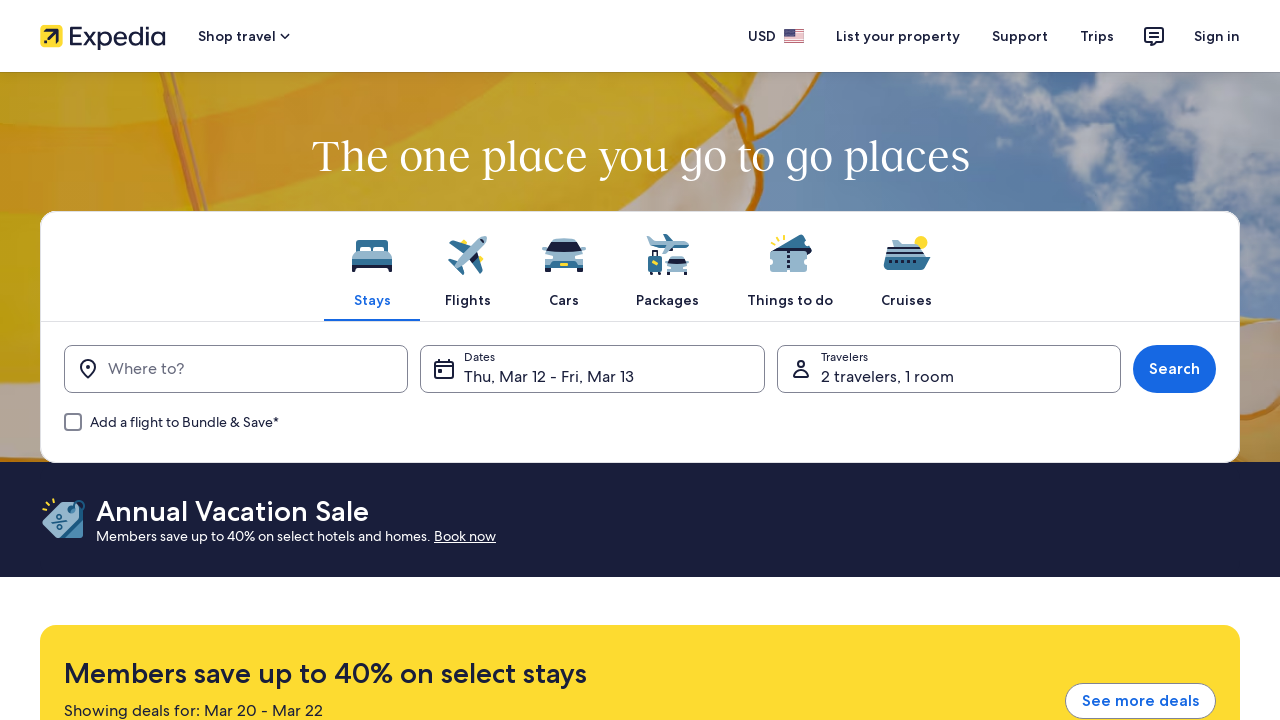

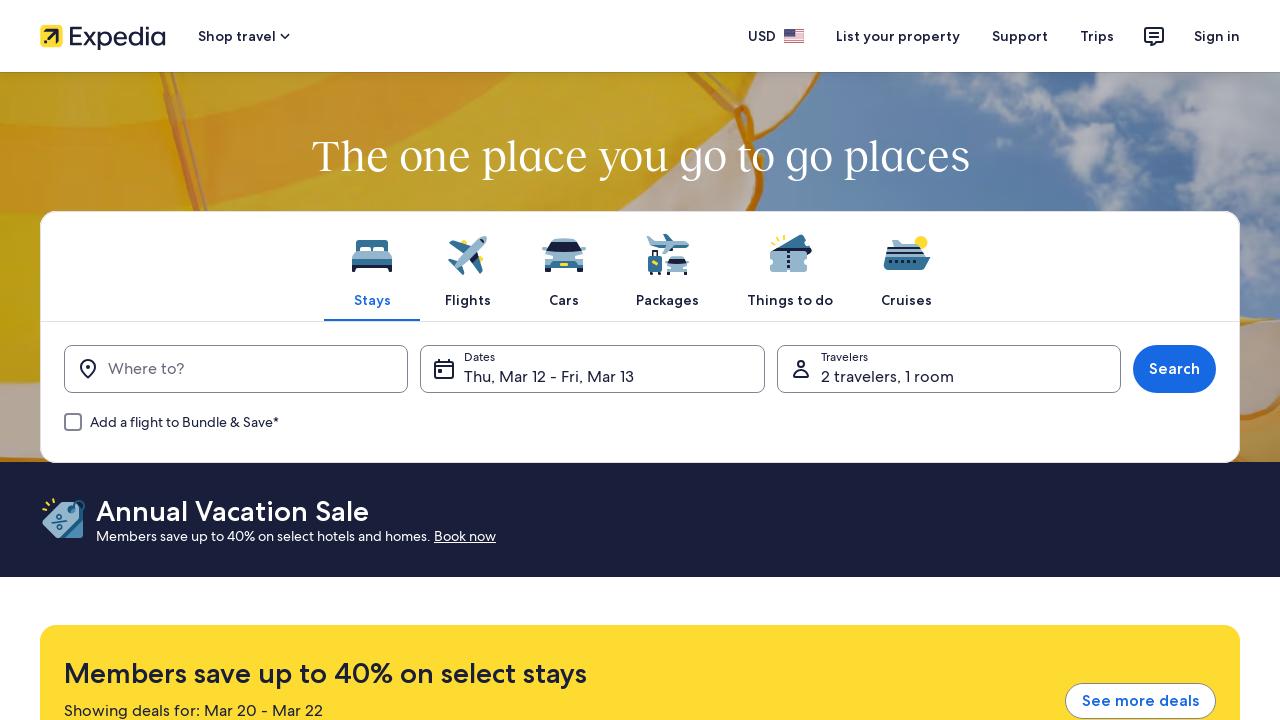